Tests a weather application by entering a location name in the search field, submitting the form, and verifying that temperature and coordinates are displayed in the results.

Starting URL: https://tenforben.github.io/FPL/vannilaWeatherApp/index.html

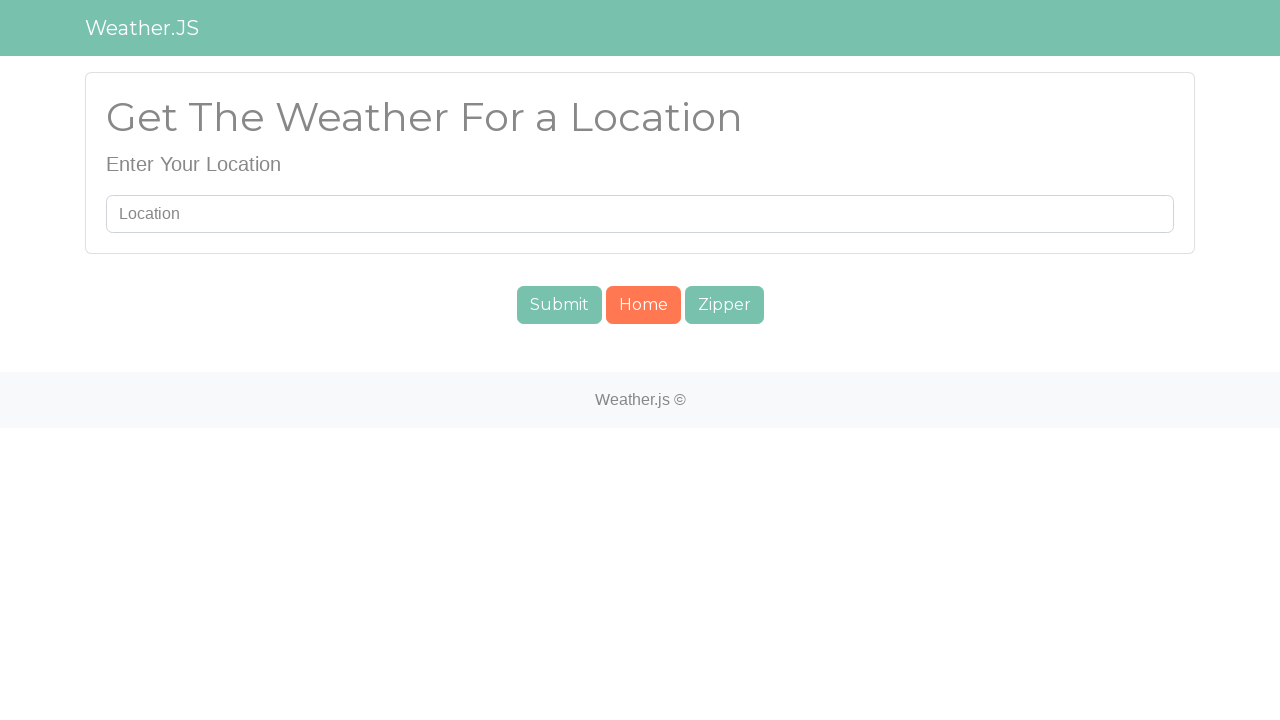

Filled search field with location name 'Vienna' on #searchUser
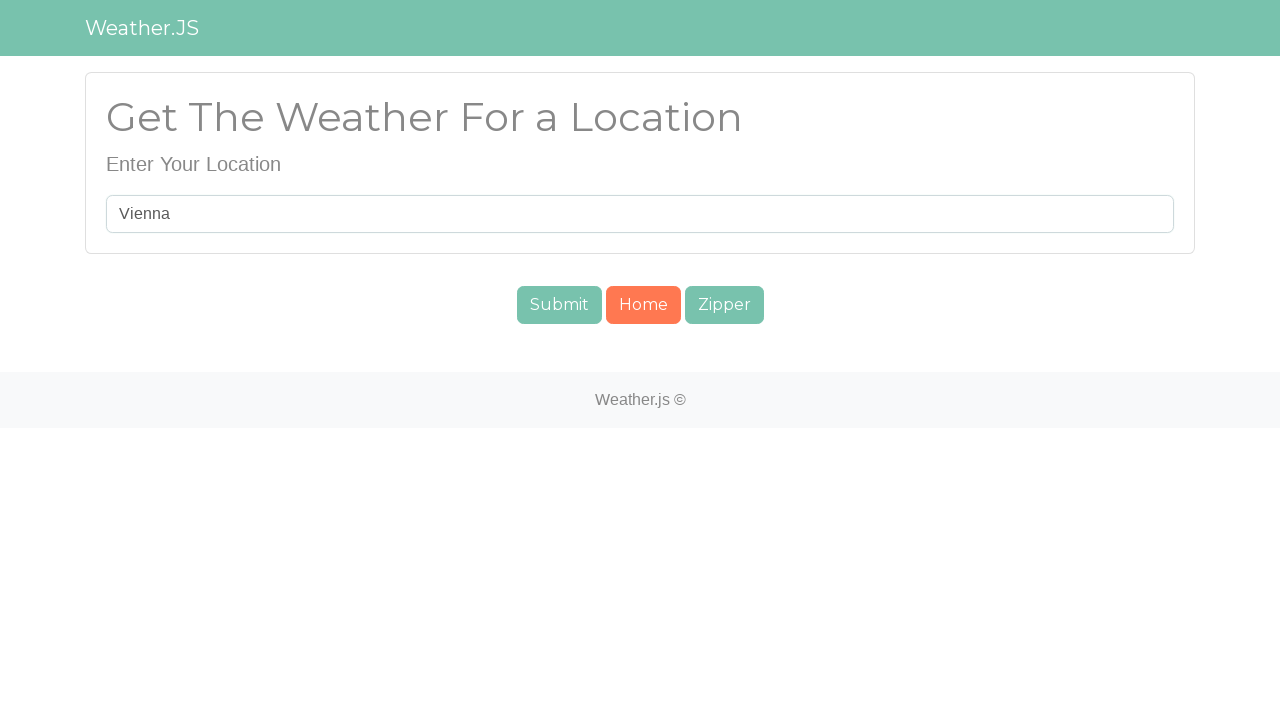

Clicked submit button to search for weather at (559, 305) on #submit
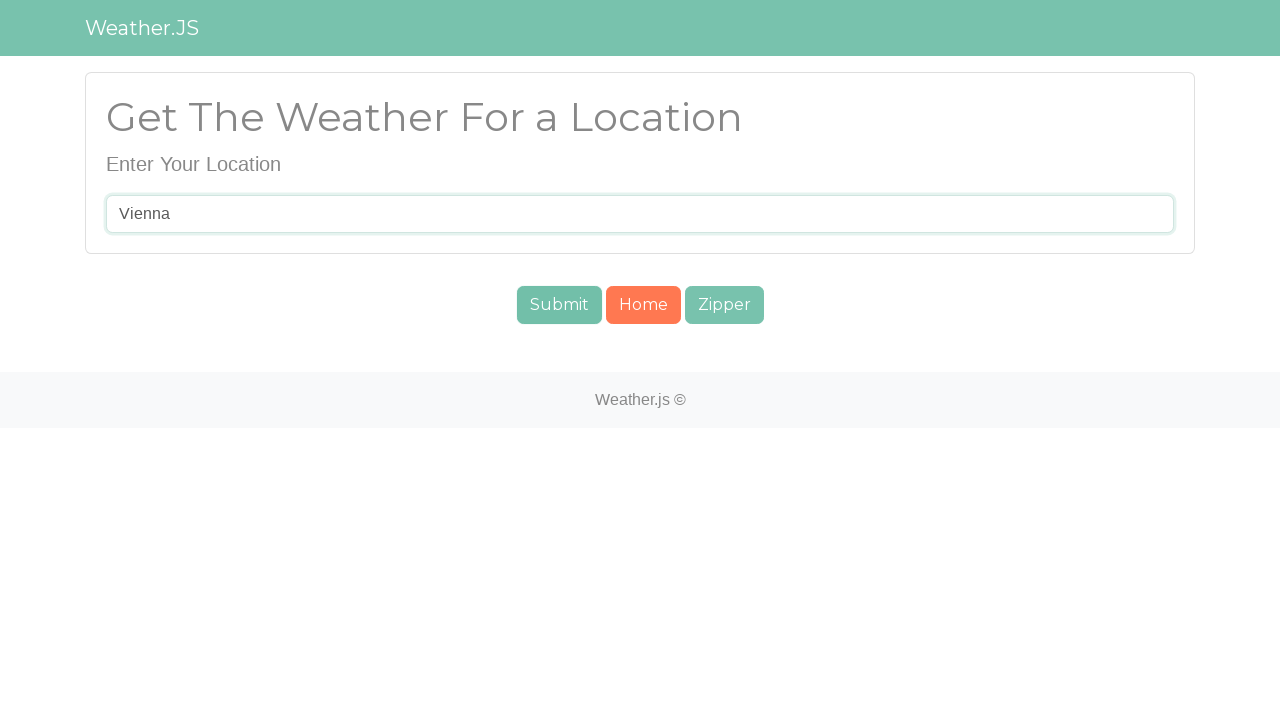

Temperature element loaded
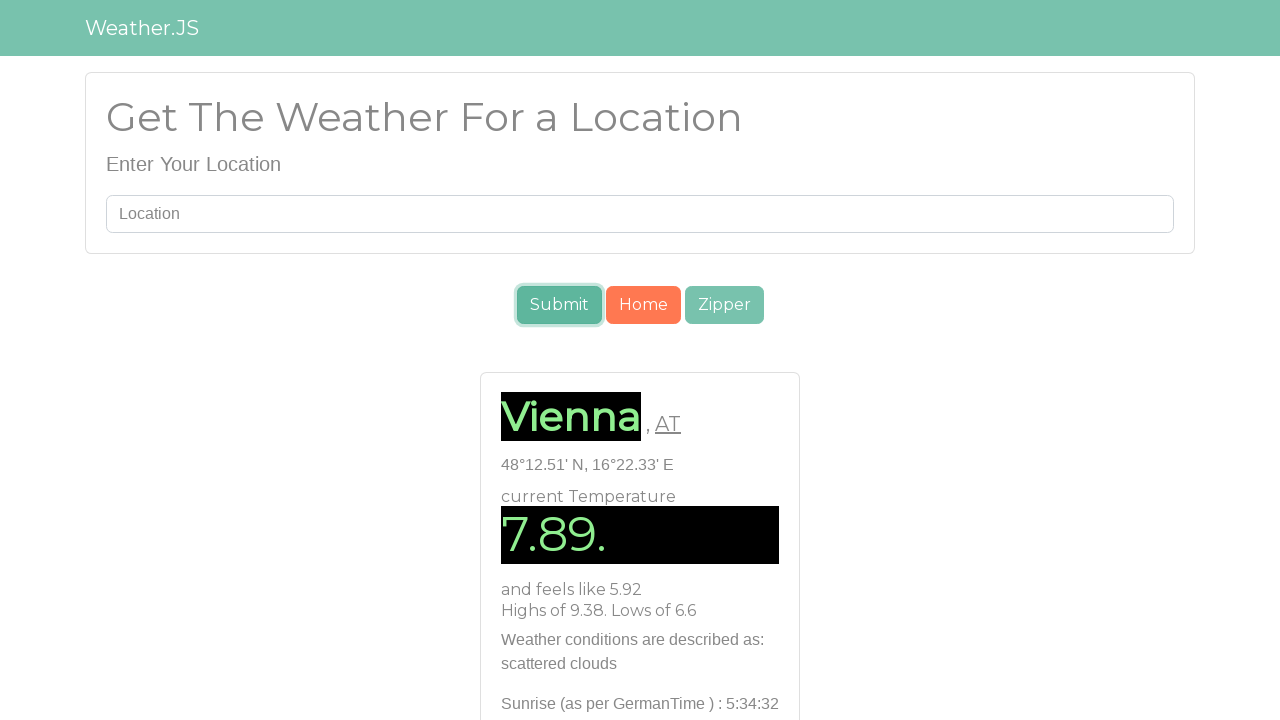

Latitude coordinate element loaded
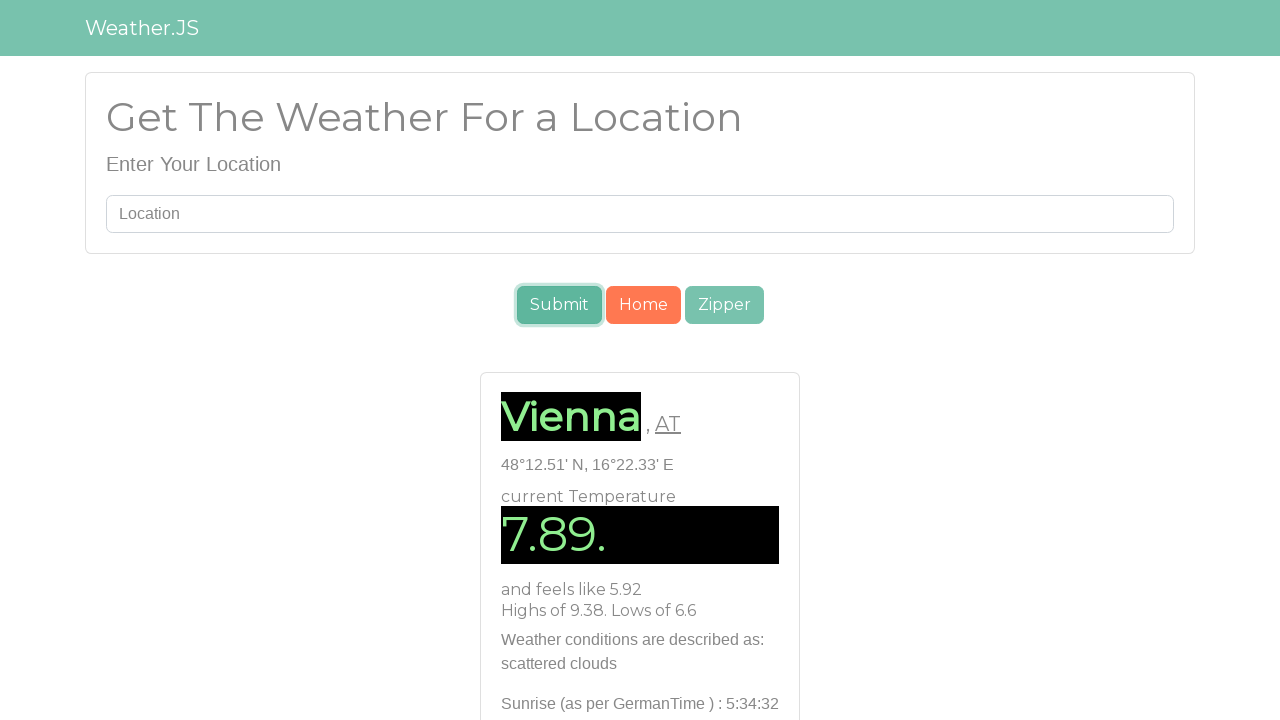

Longitude coordinate element loaded
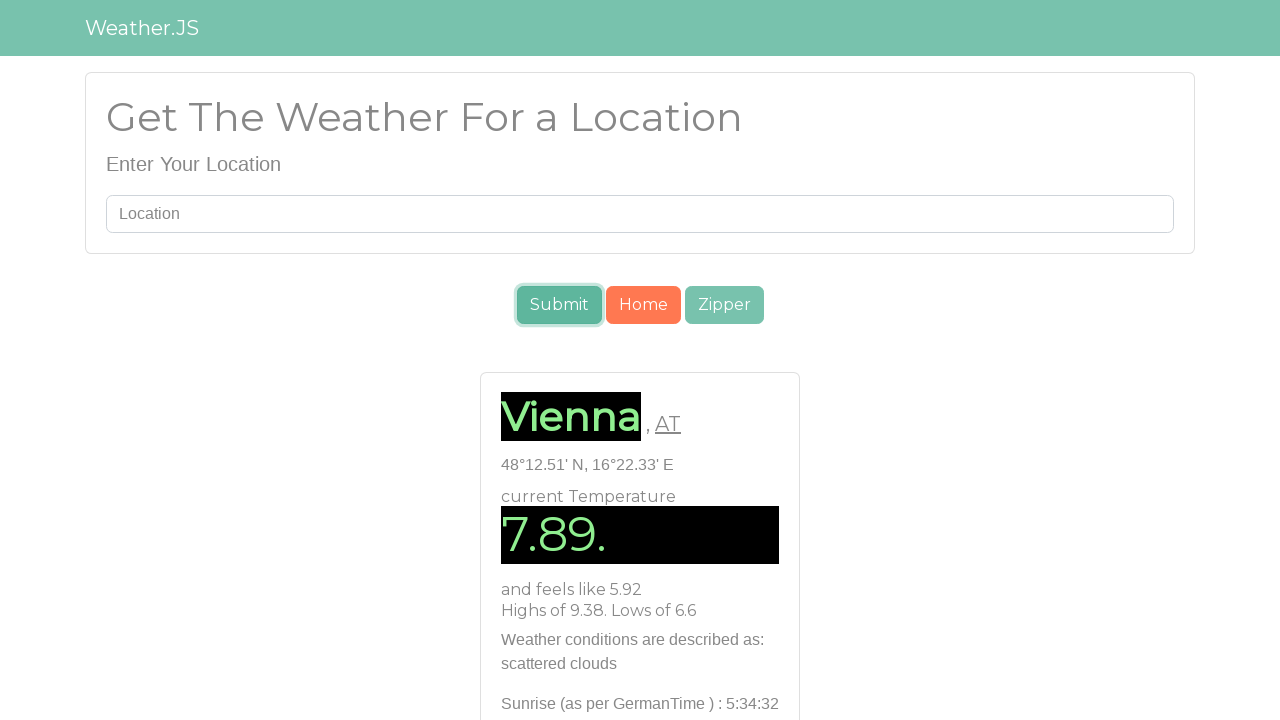

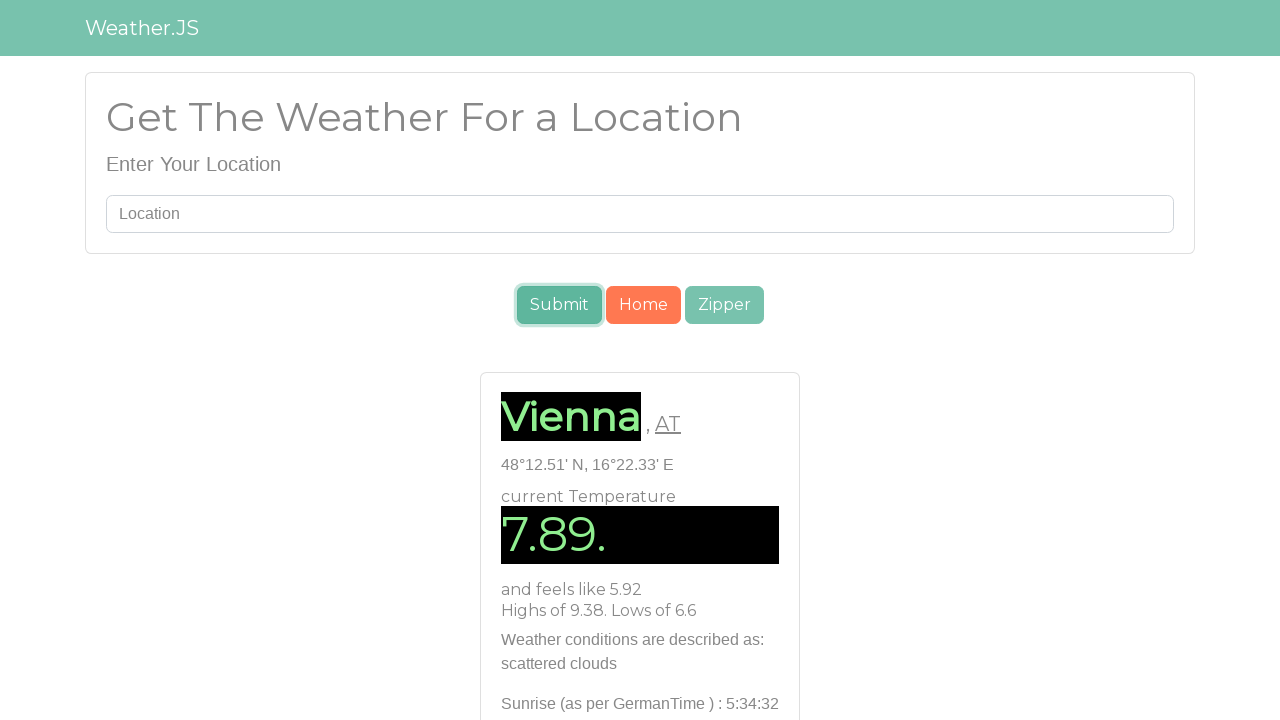